Tests a practice form by filling out name, email, password fields, checking a checkbox, selecting a radio button, submitting the form, verifying the success message, and then updating a text field.

Starting URL: https://rahulshettyacademy.com/angularpractice/

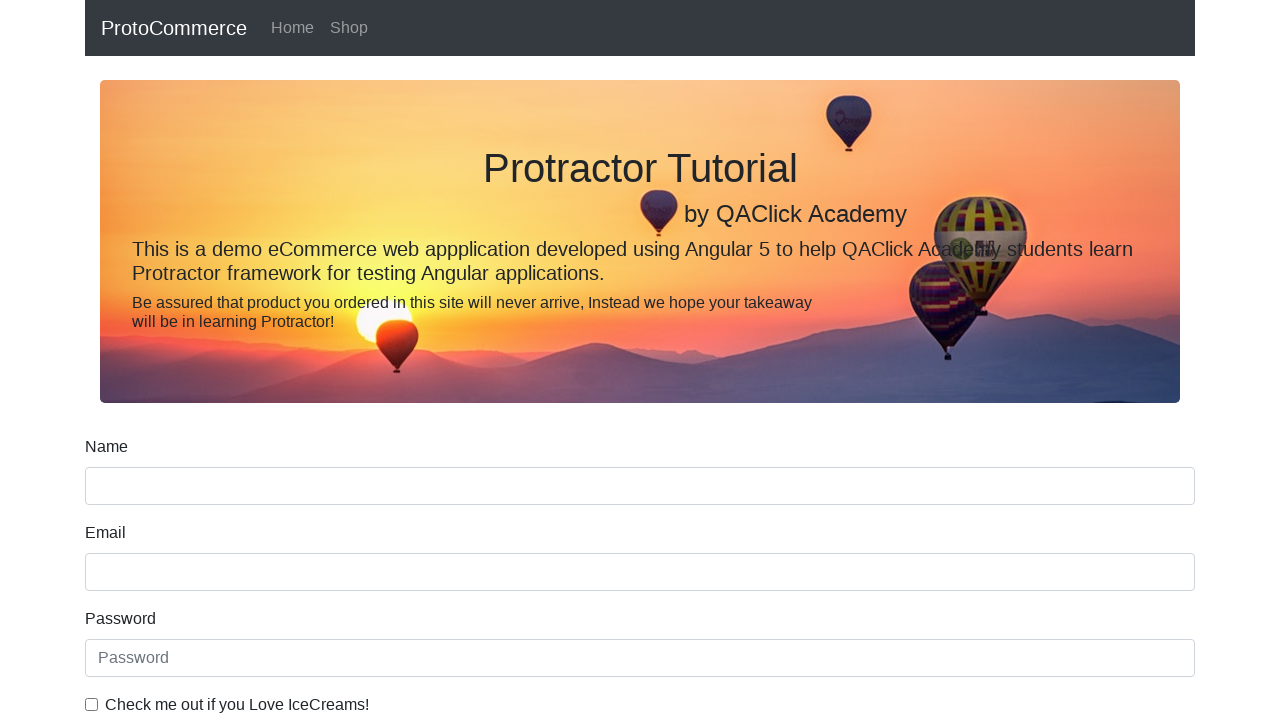

Filled name field with 'madhu' on input[name="name"]
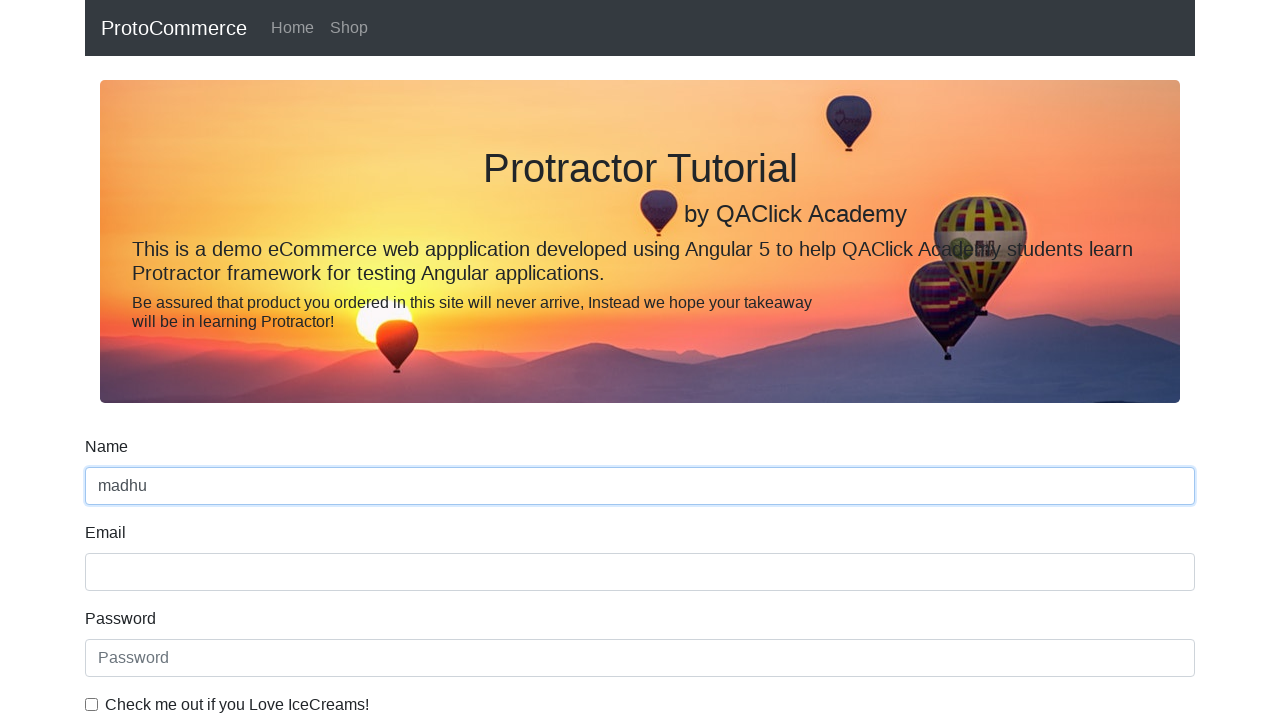

Filled email field with 'test@gmail.com' on input[name="email"]
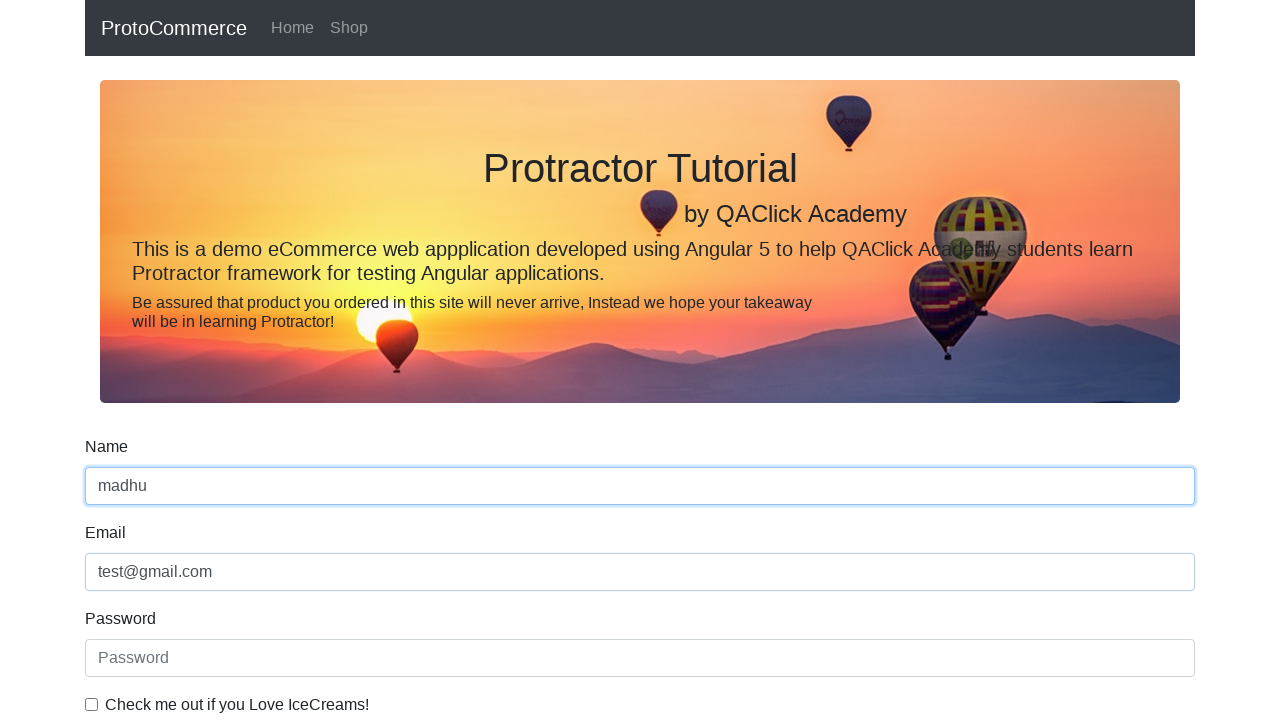

Filled password field with '12345678' on #exampleInputPassword1
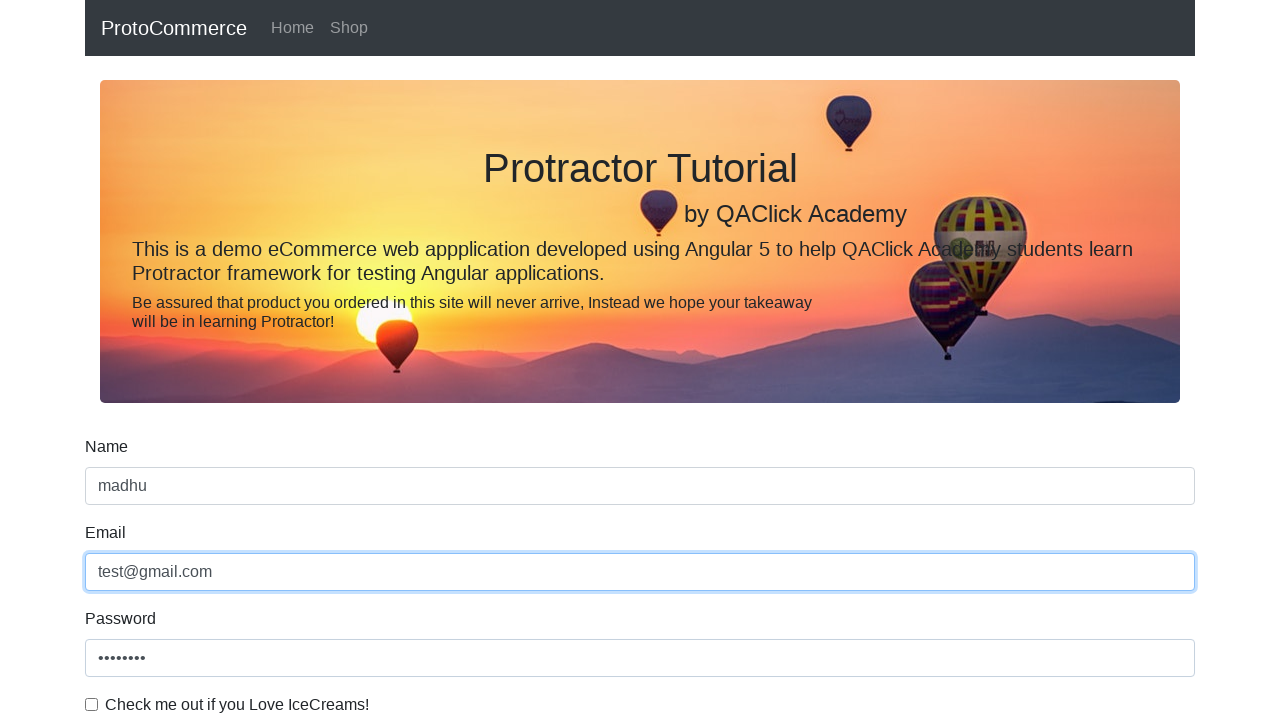

Checked the checkbox at (92, 704) on #exampleCheck1
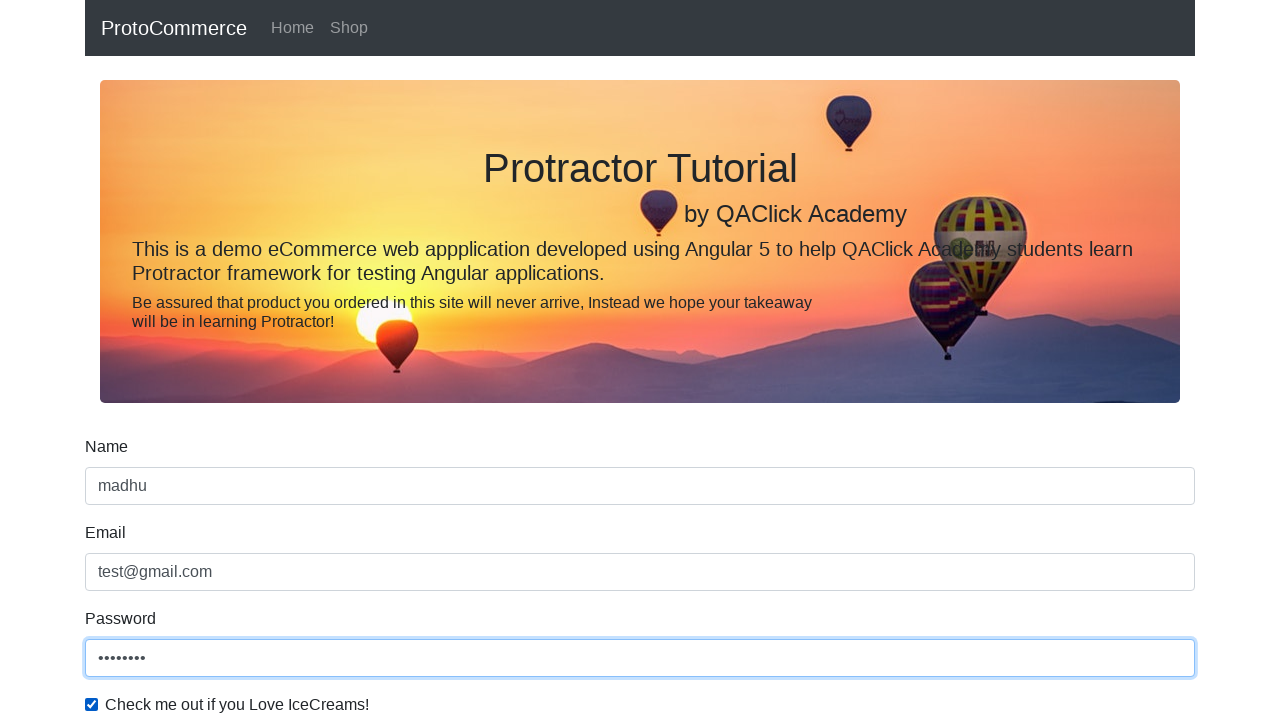

Selected the radio button at (238, 360) on #inlineRadio1
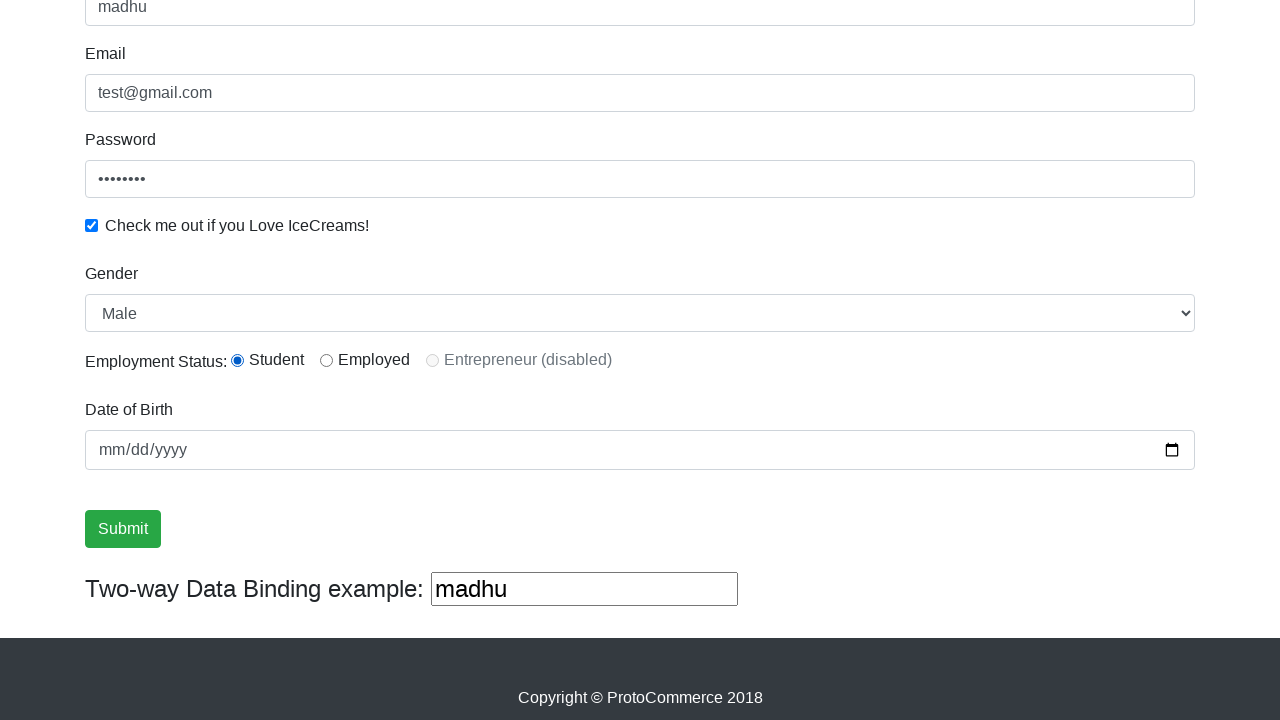

Clicked submit button to submit the form at (123, 529) on input[type="submit"]
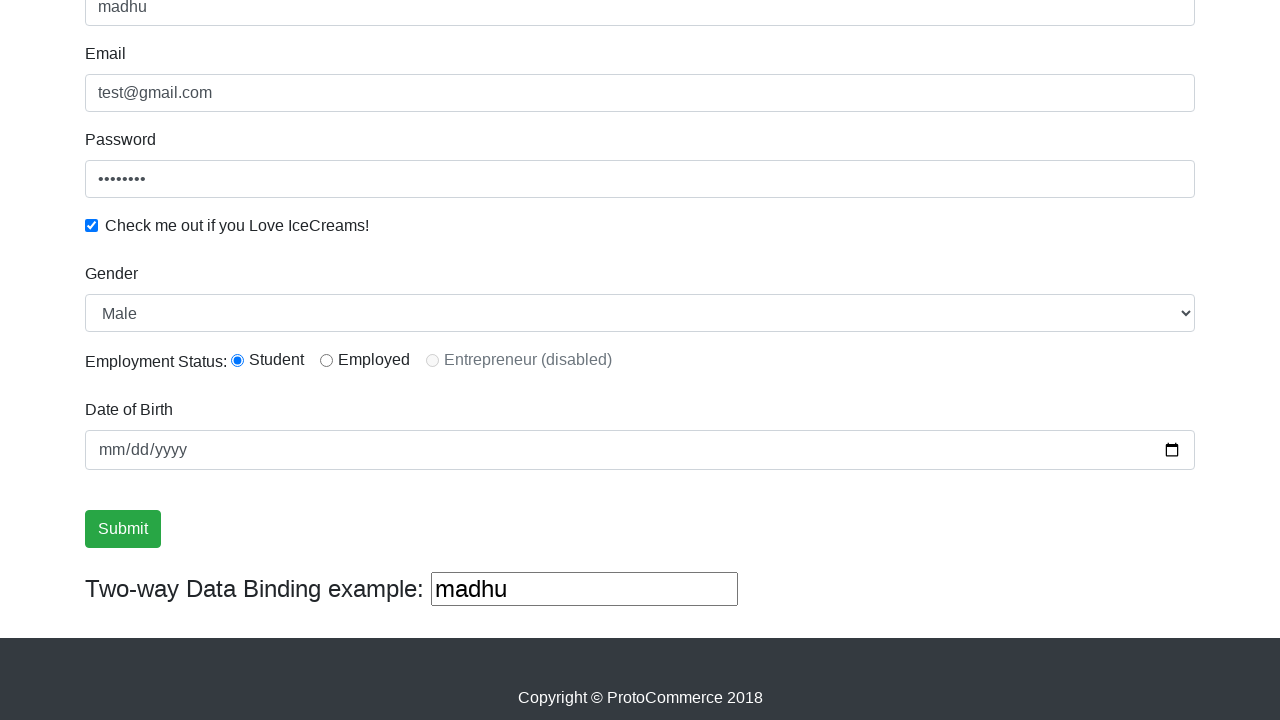

Success message element loaded and visible
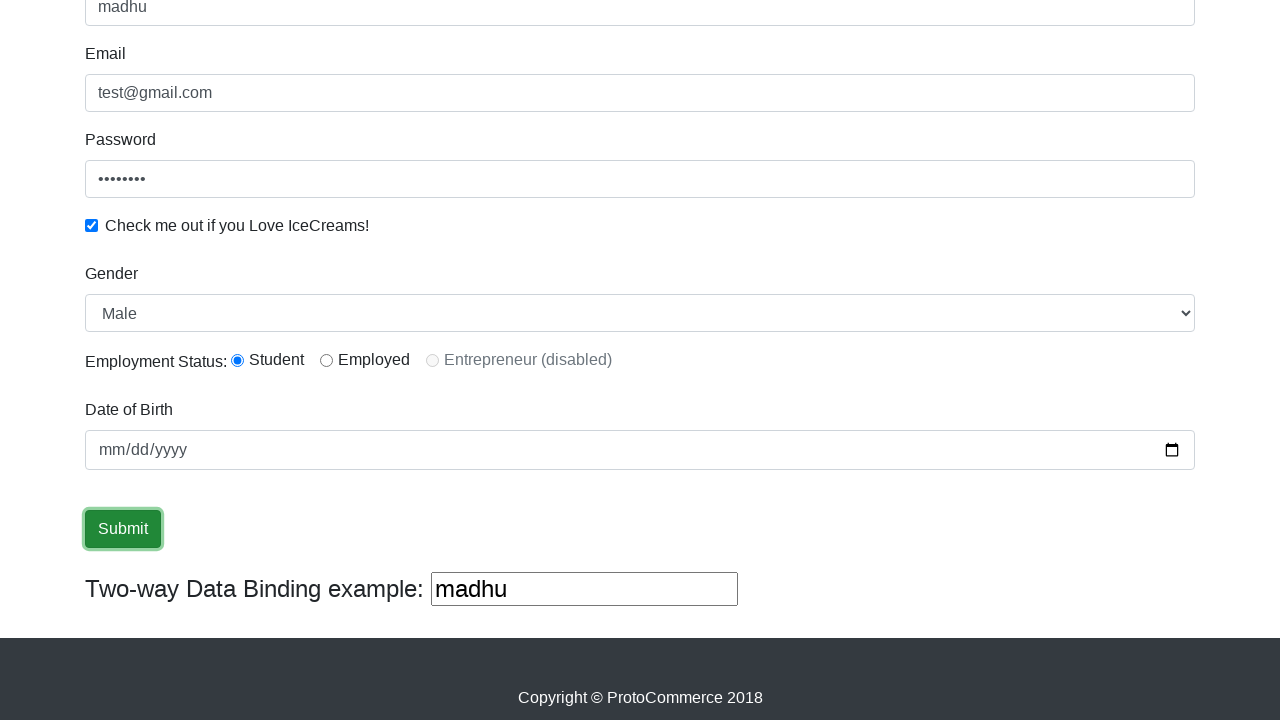

Verified success message contains 'Success'
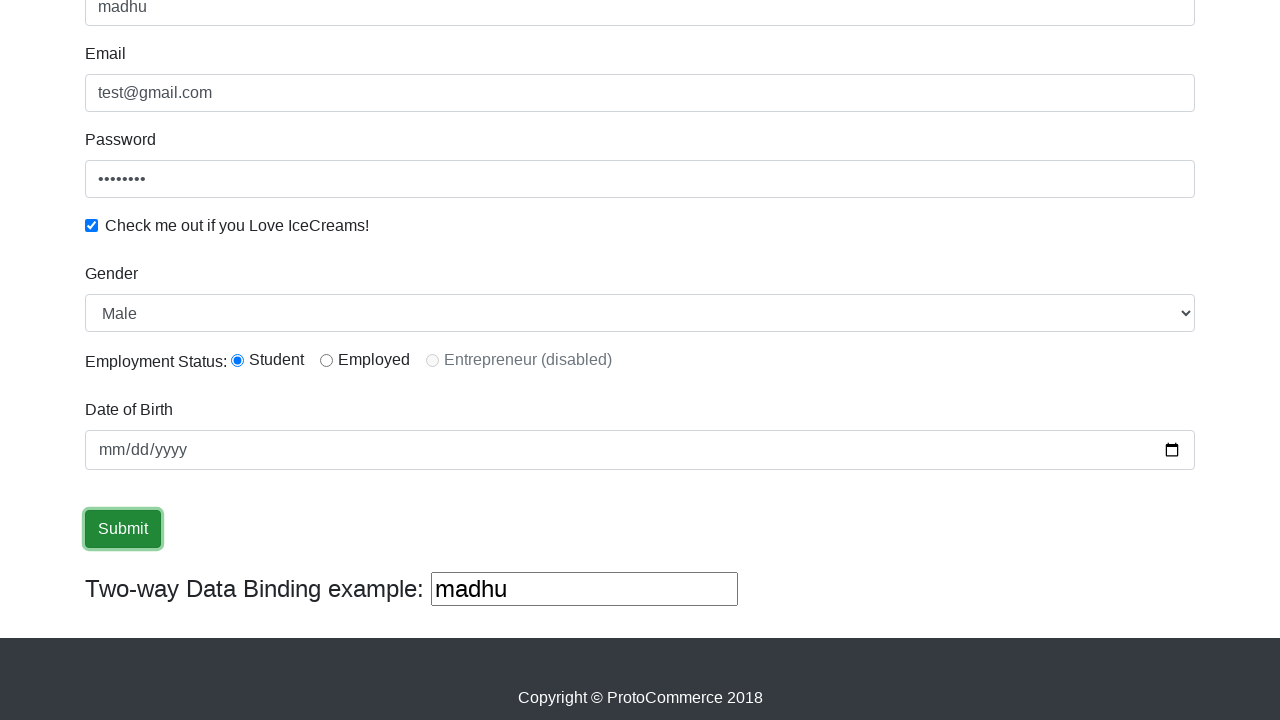

Cleared the third text input field on (//input[@type="text"])[3]
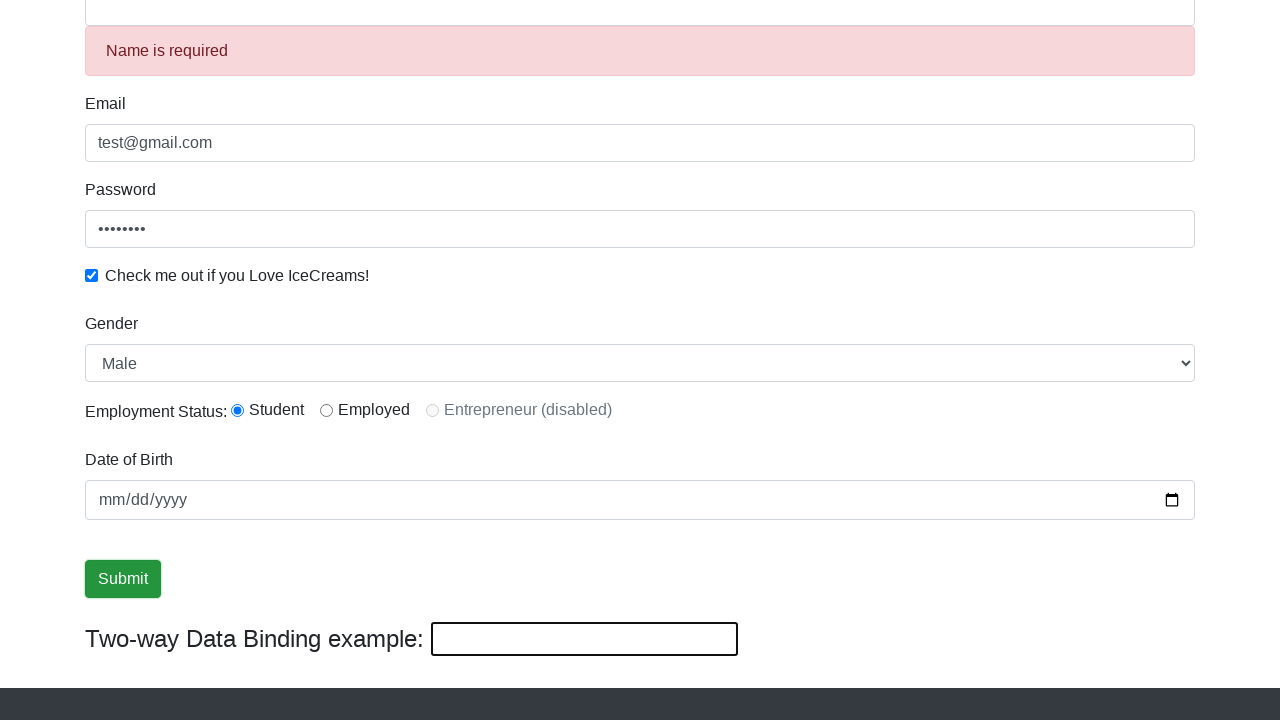

Filled third text input field with 'hello madhu' on (//input[@type="text"])[3]
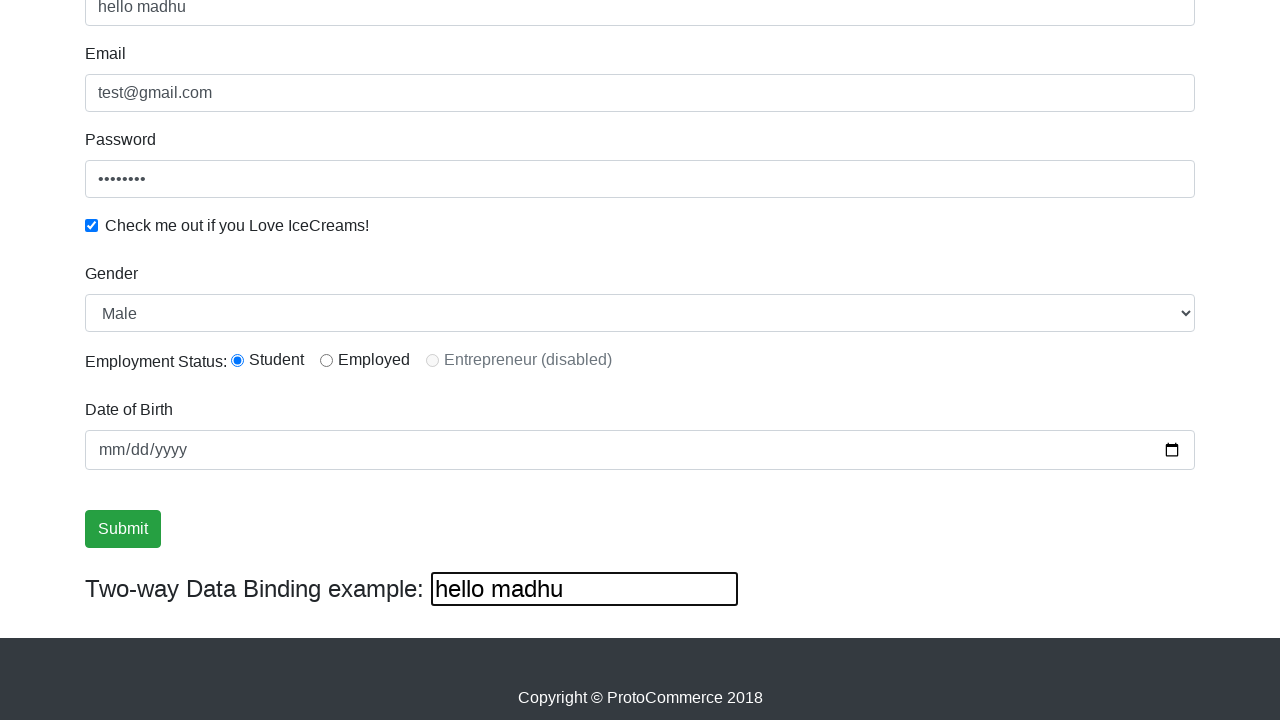

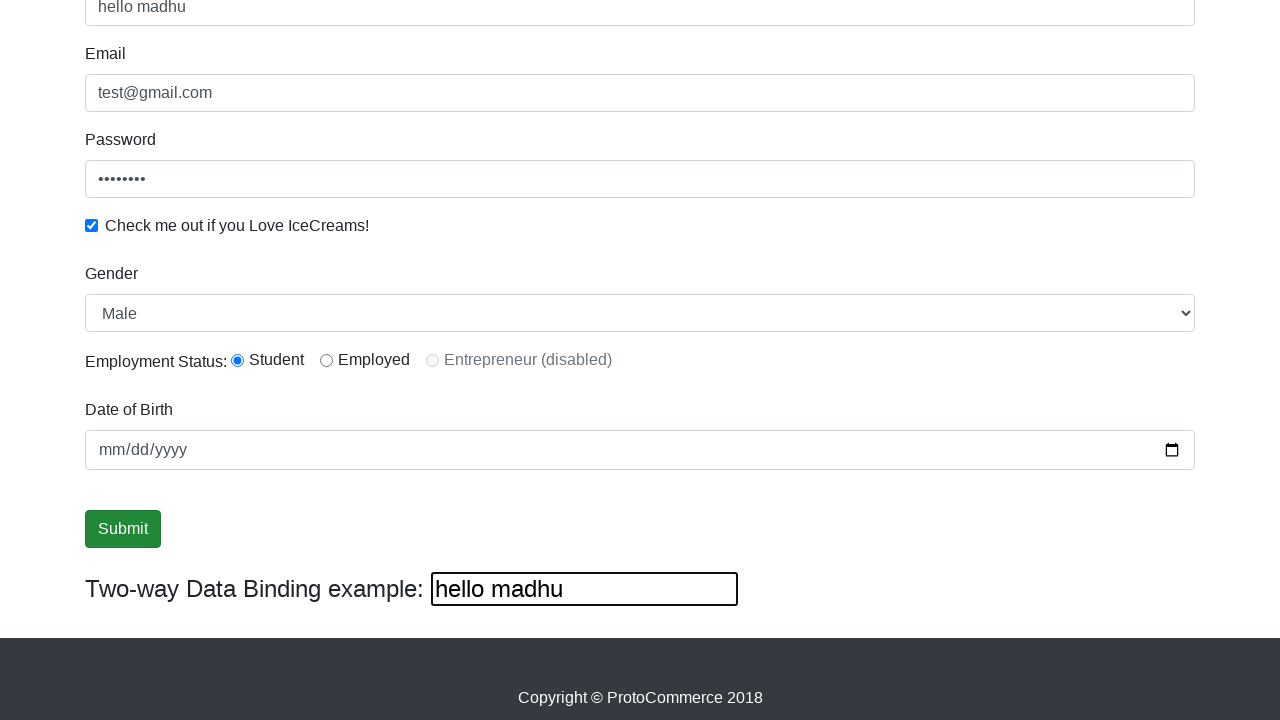